Tests the checkout/order placement functionality by adding a product to cart and completing the order form with test data.

Starting URL: https://www.demoblaze.com/

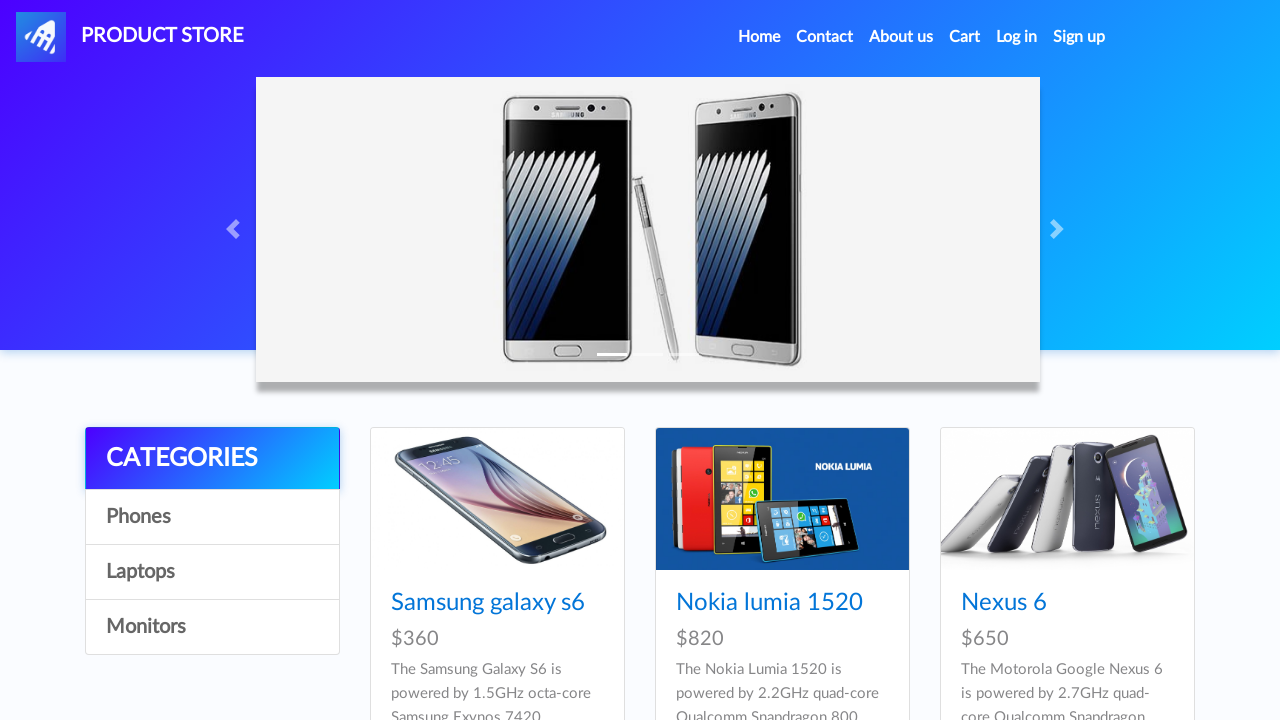

Waited for product cards to load on demoblaze homepage
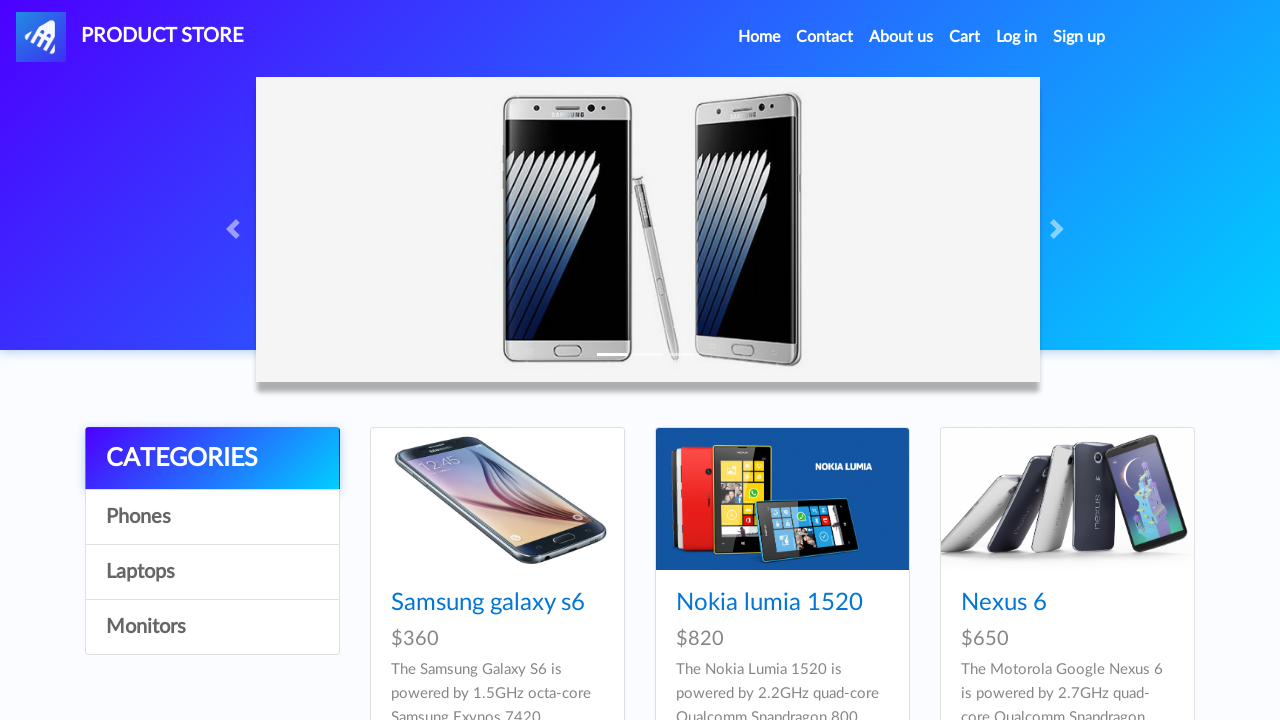

Clicked first product to open product details at (497, 603) on .card-title >> nth=0
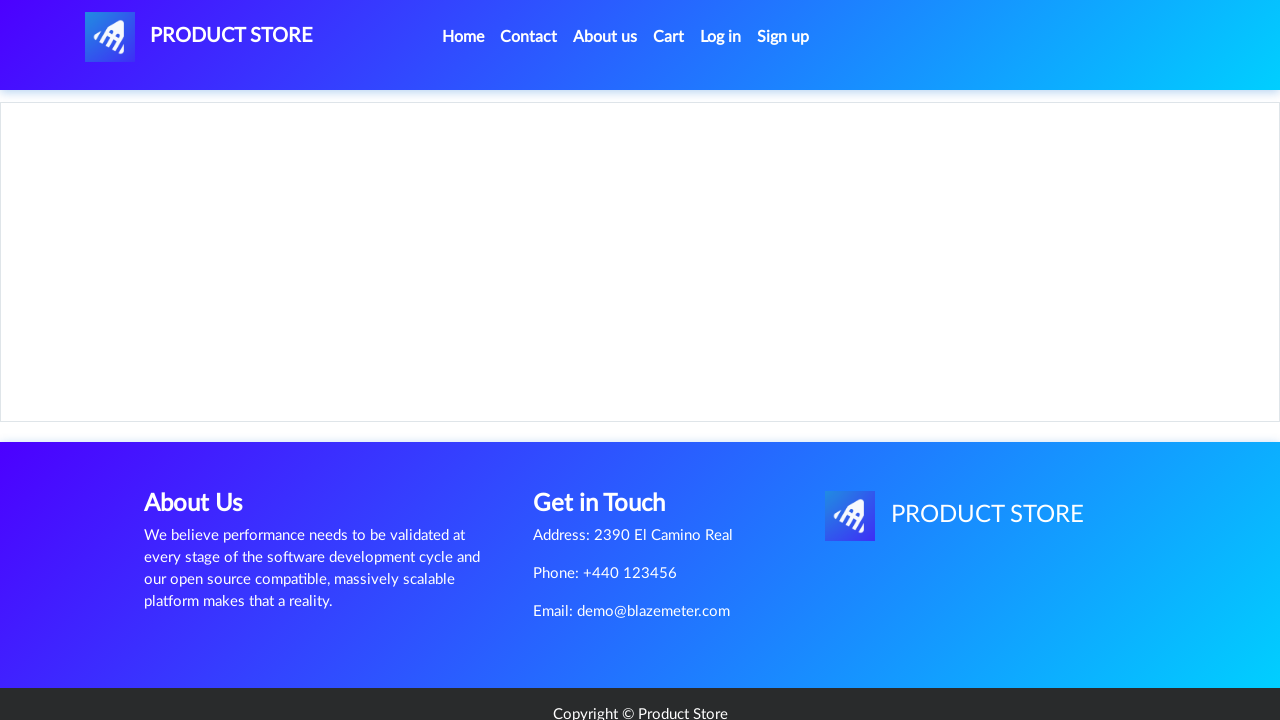

Product page loaded with Add to cart button visible
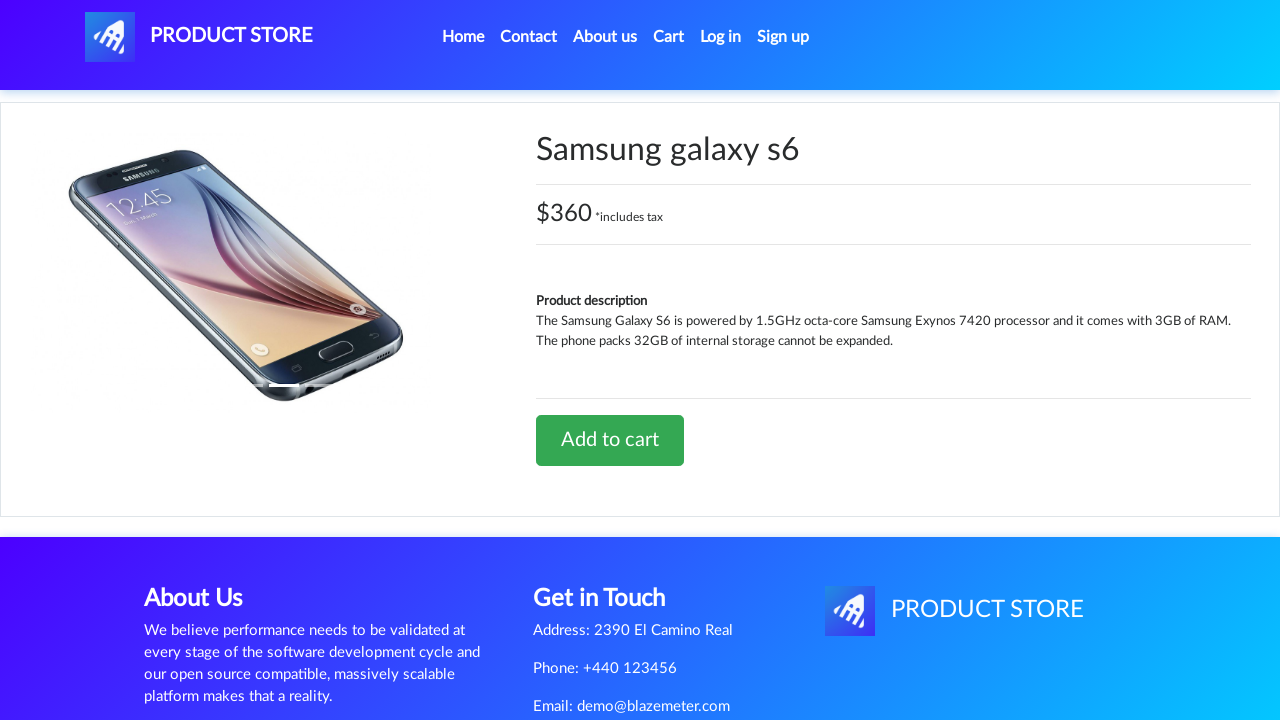

Clicked 'Add to cart' button and accepted confirmation dialog at (610, 440) on .btn-success
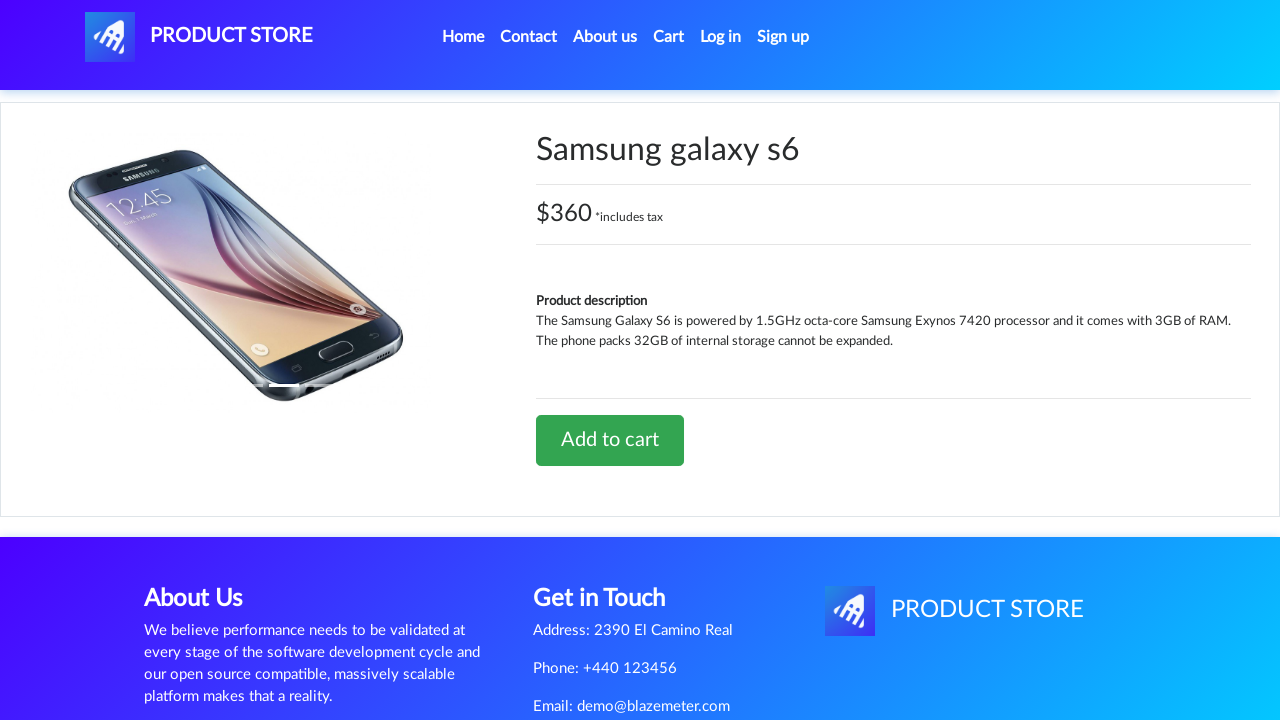

Waited for cart update to process
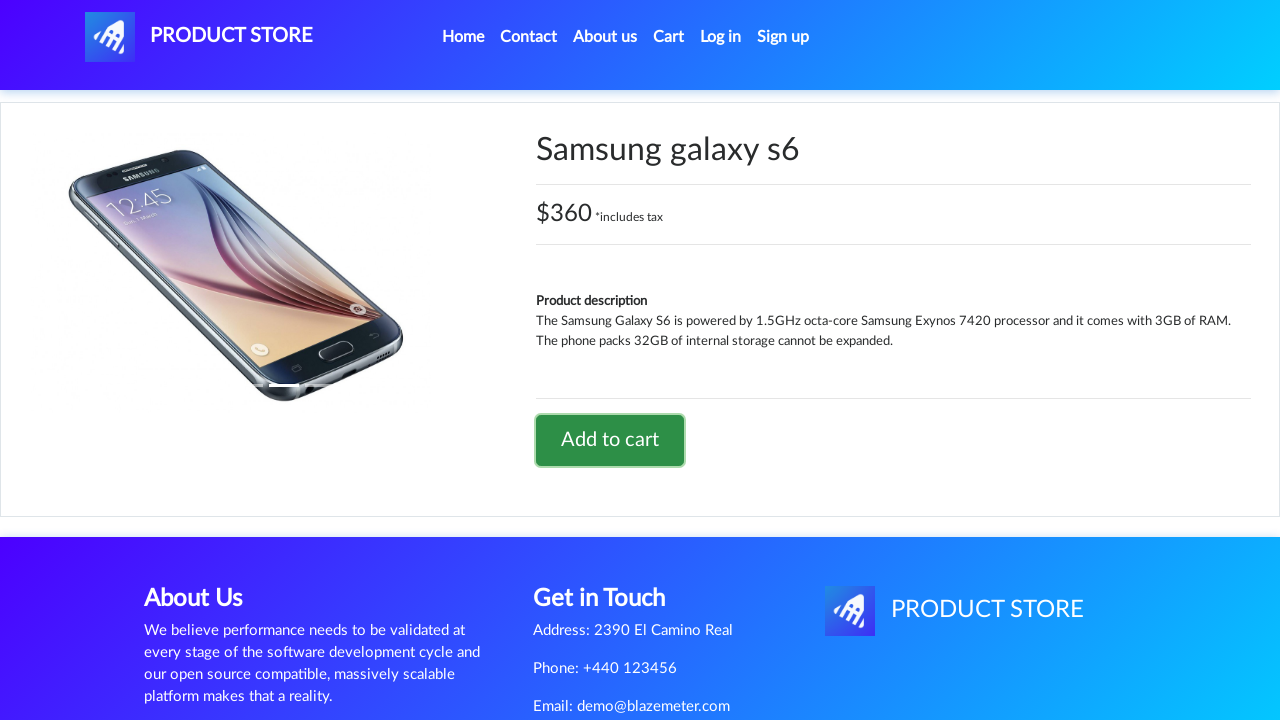

Clicked cart button to navigate to shopping cart at (669, 37) on #cartur
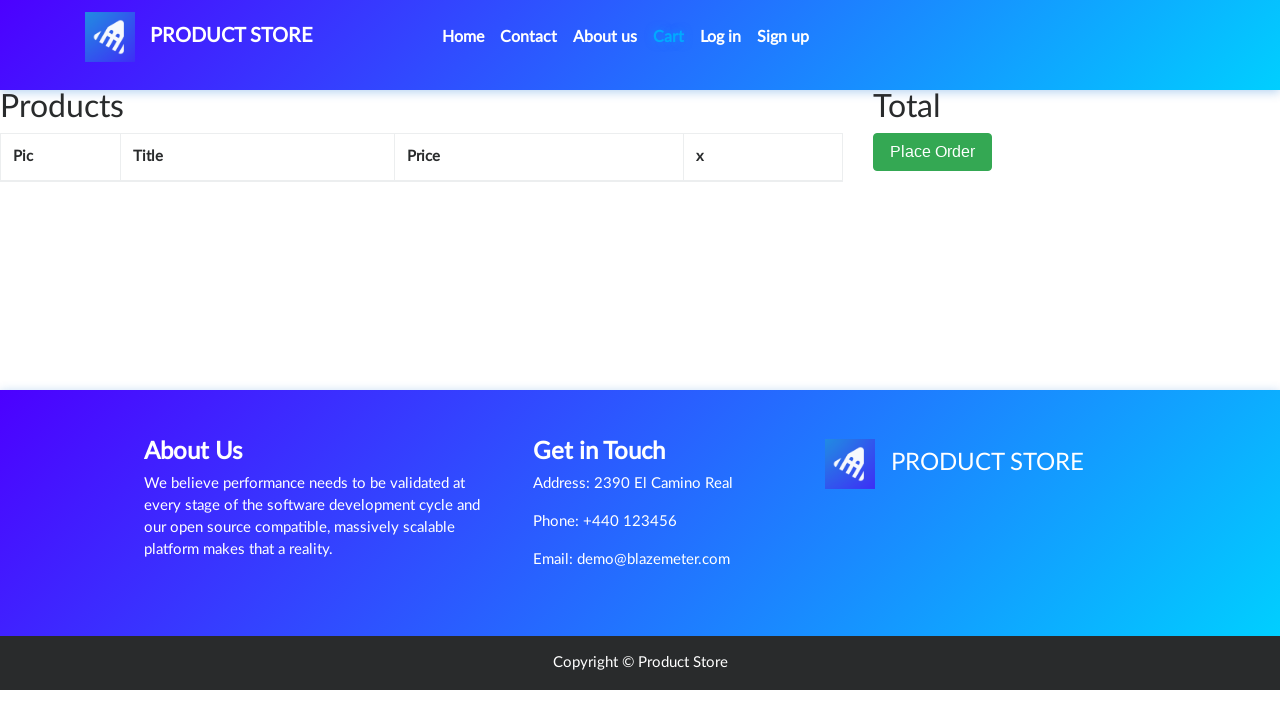

Cart page loaded with items visible in cart table
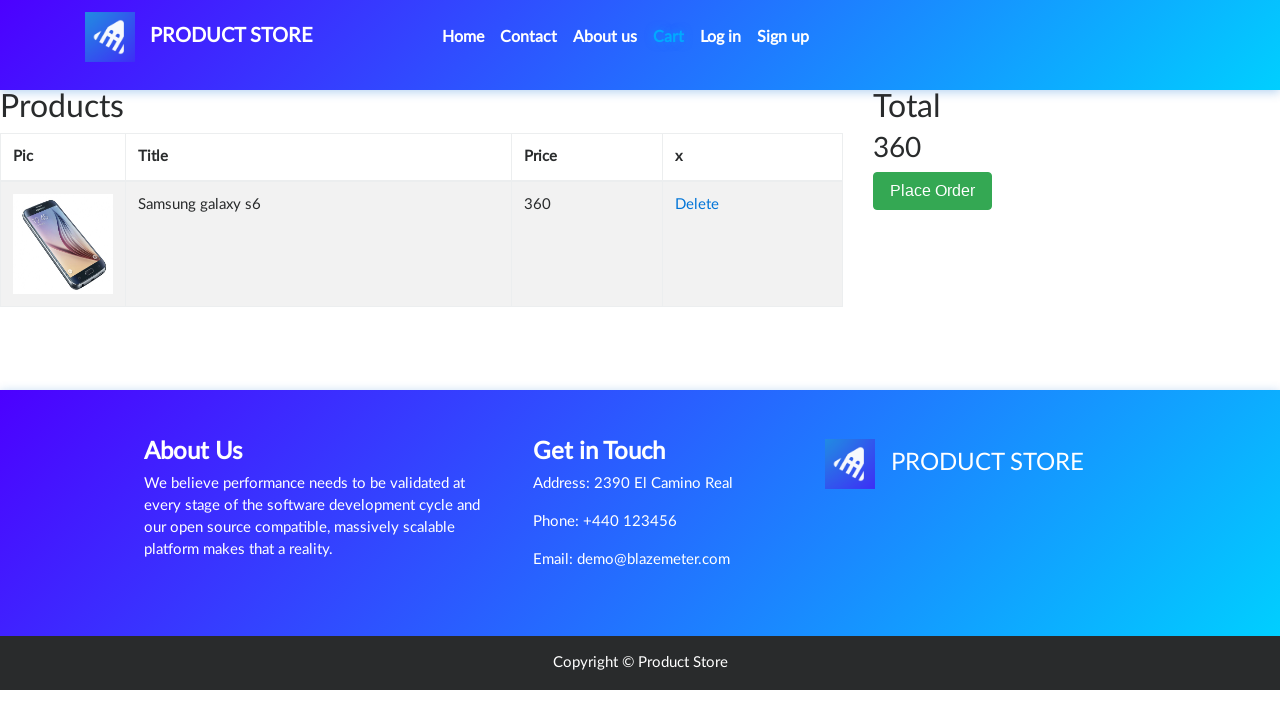

Additional wait for cart elements to fully render
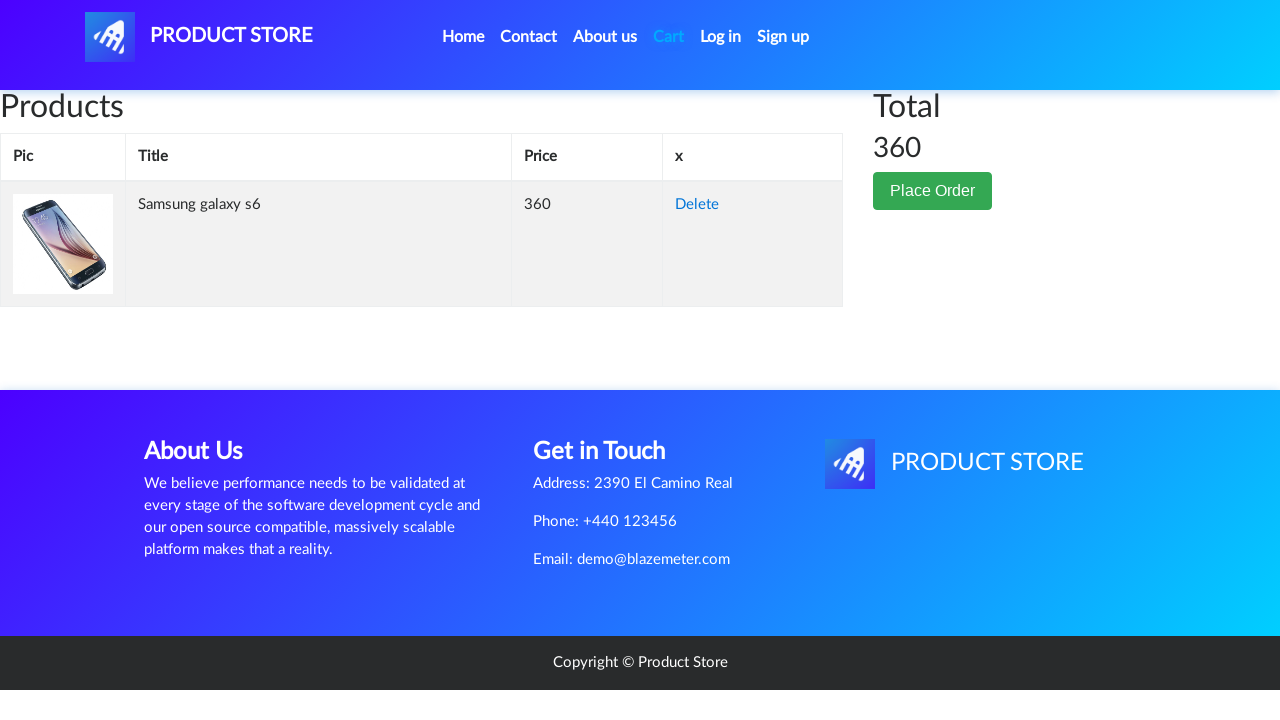

Clicked 'Place Order' button to open order form modal at (933, 191) on button[data-target='#orderModal']
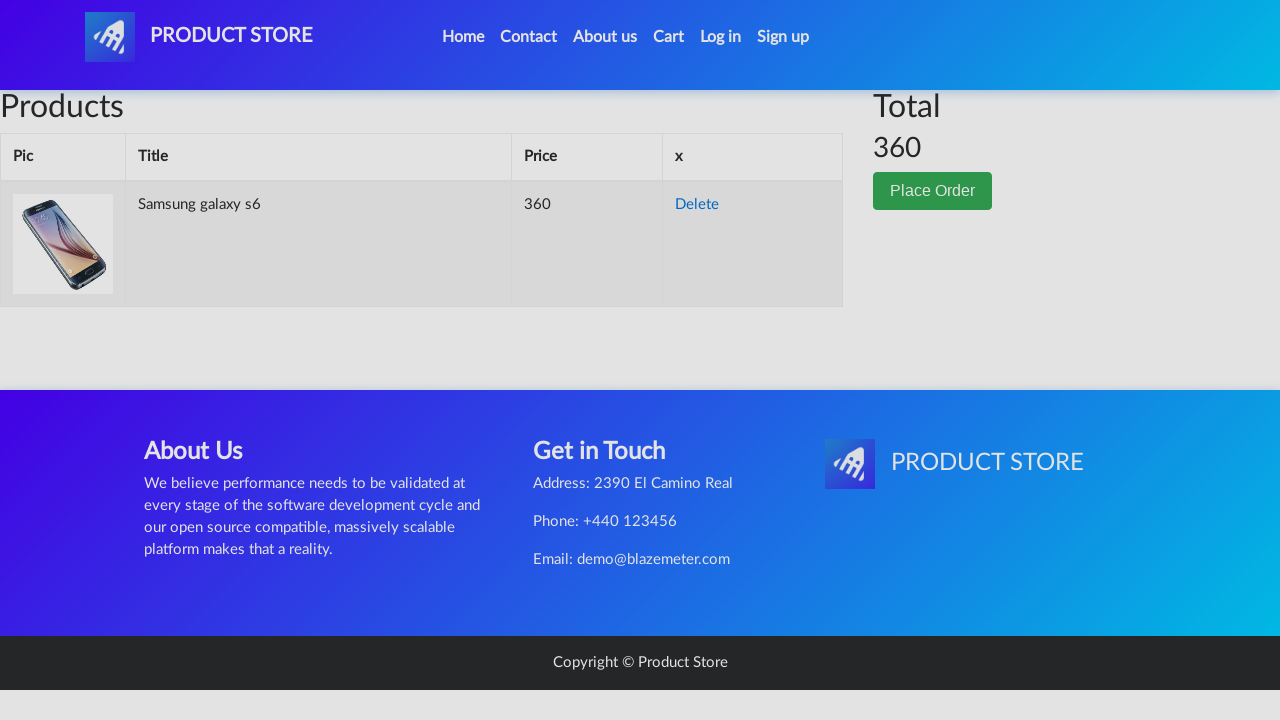

Order modal appeared and is visible on screen
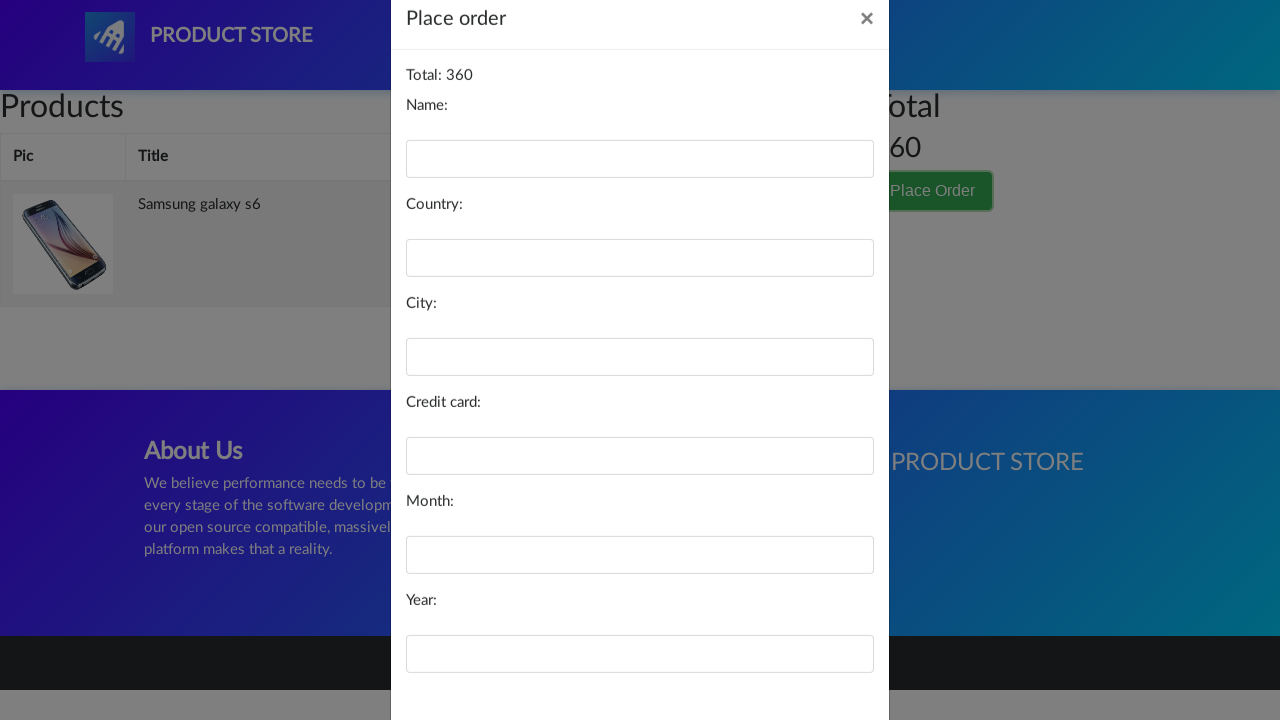

Filled name field with 'John Doe' on #name
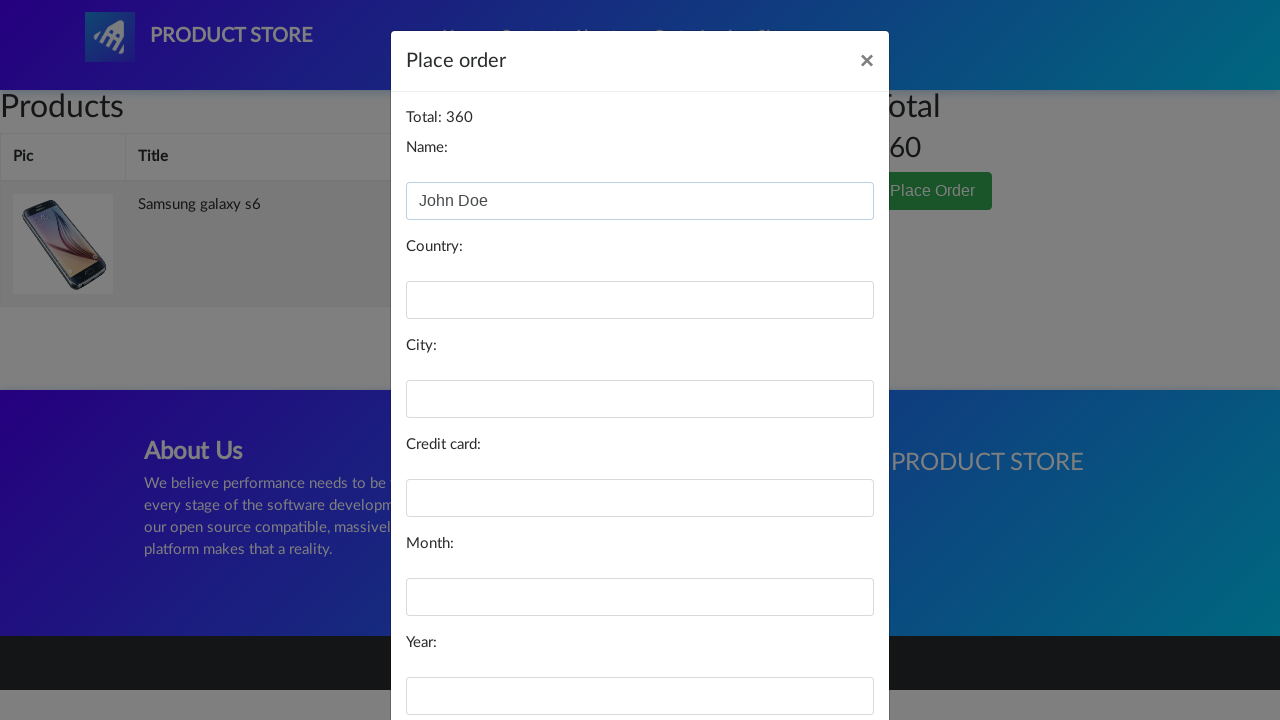

Filled country field with 'United States' on #country
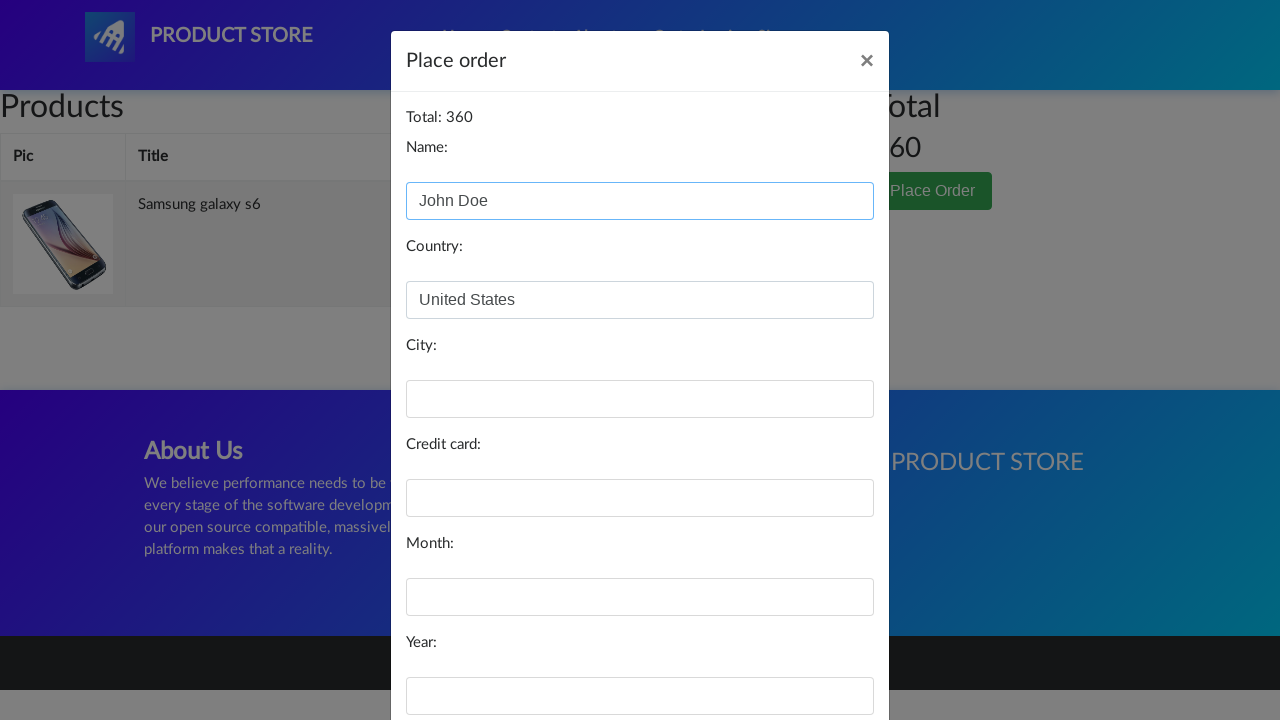

Filled city field with 'New York' on #city
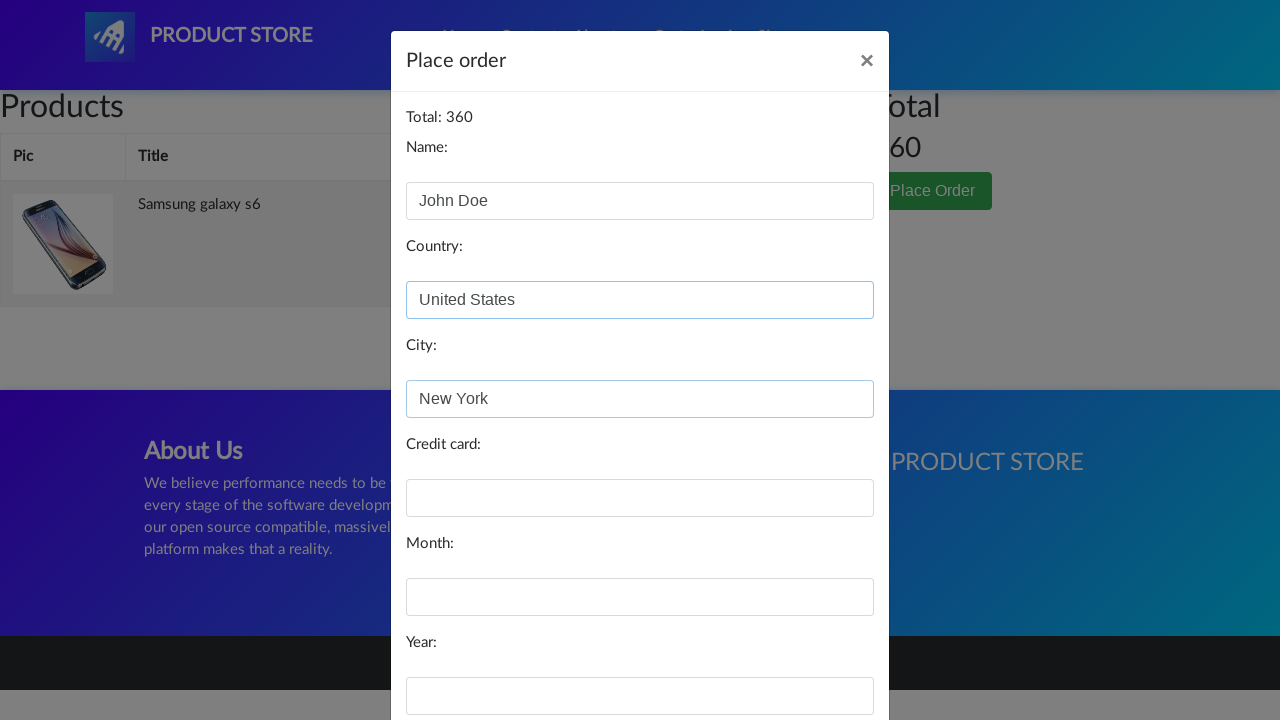

Filled card number field with test credit card number on #card
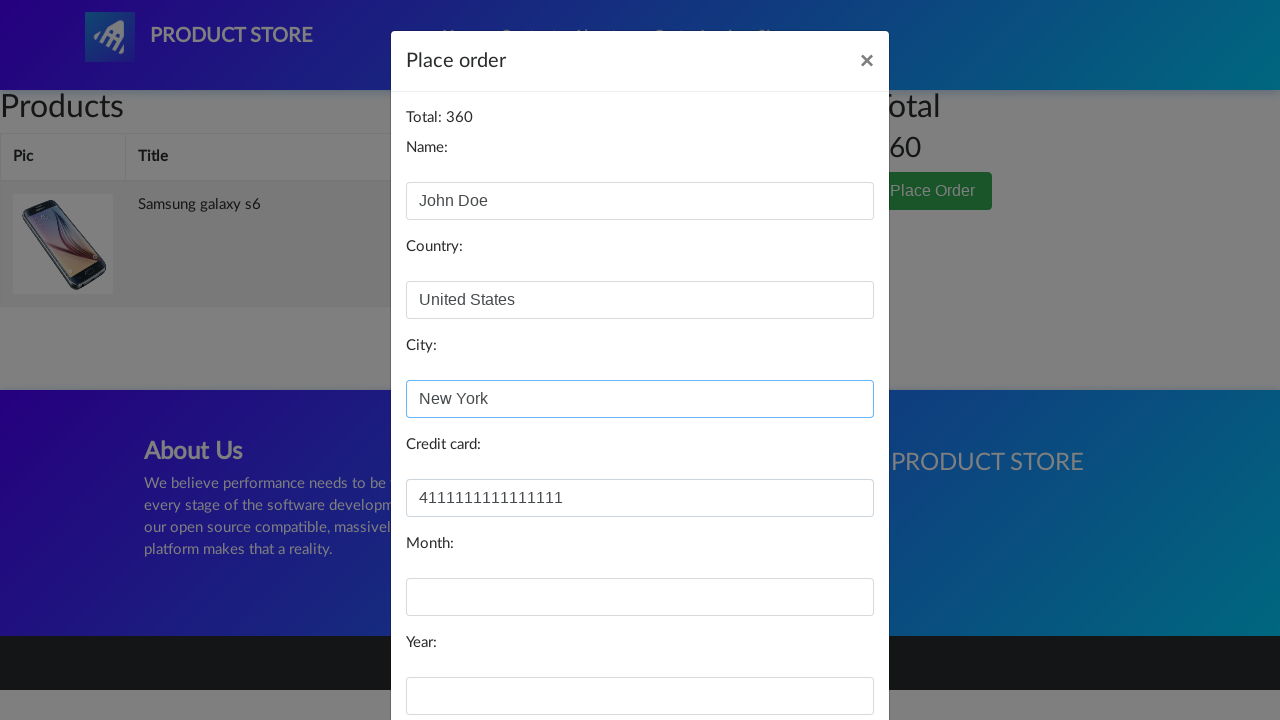

Filled month field with '12' on #month
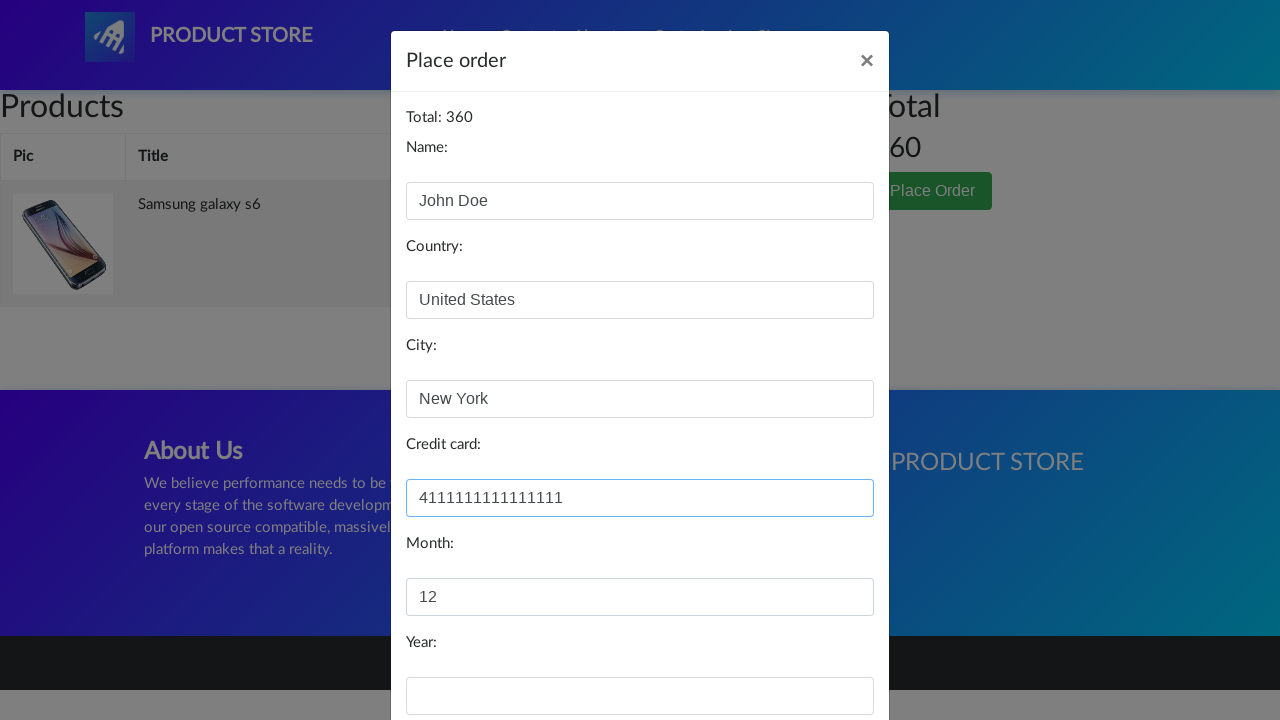

Filled year field with '2025' on #year
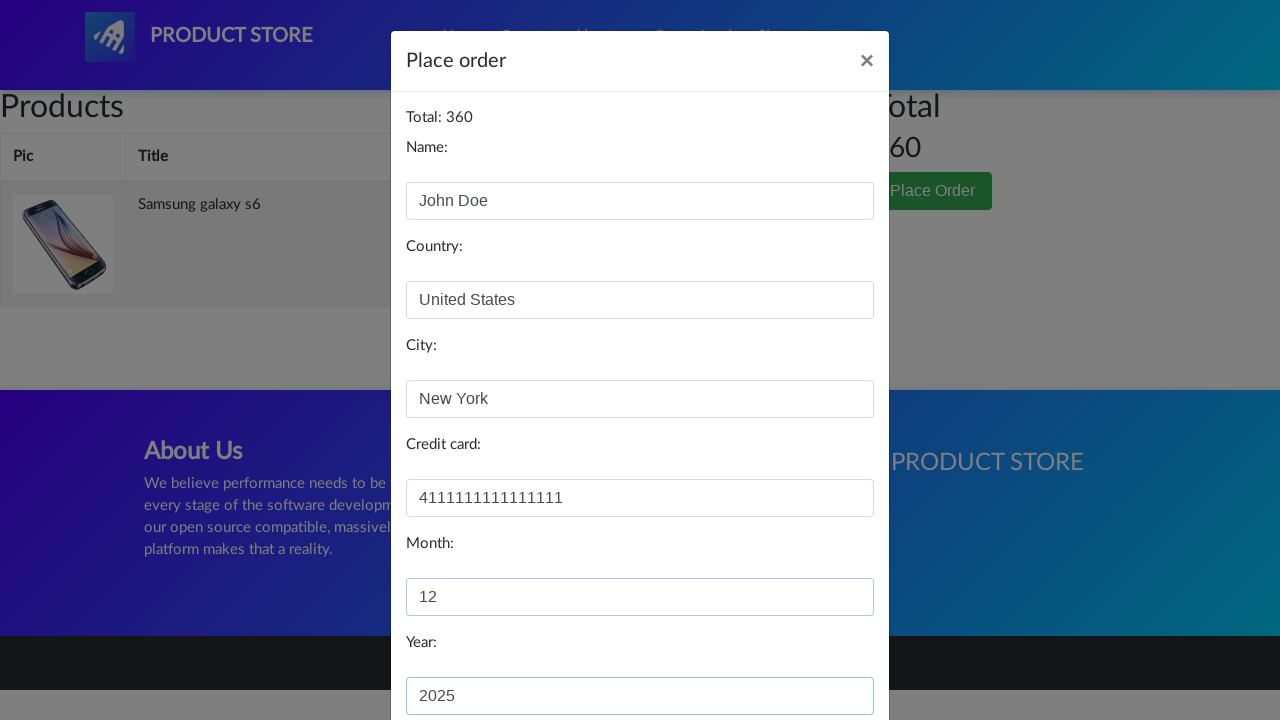

Clicked 'Purchase' button to submit order at (823, 655) on button:has-text('Purchase')
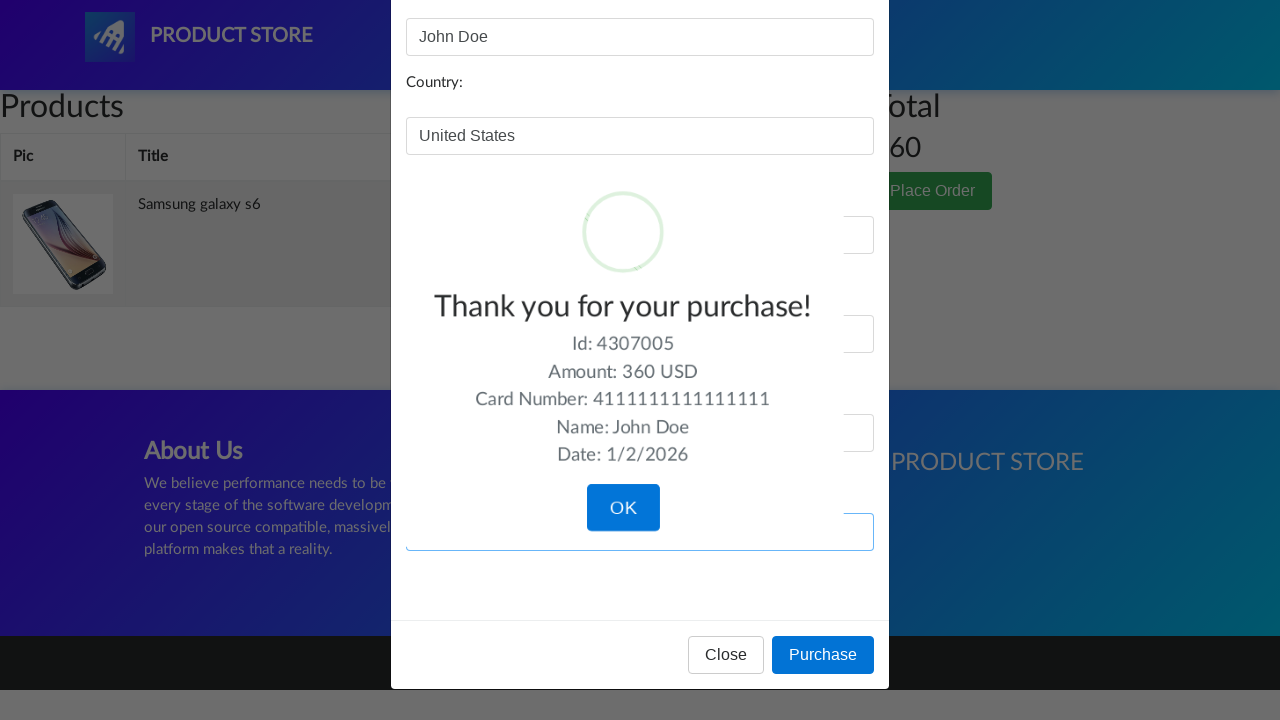

Order confirmation alert appeared successfully
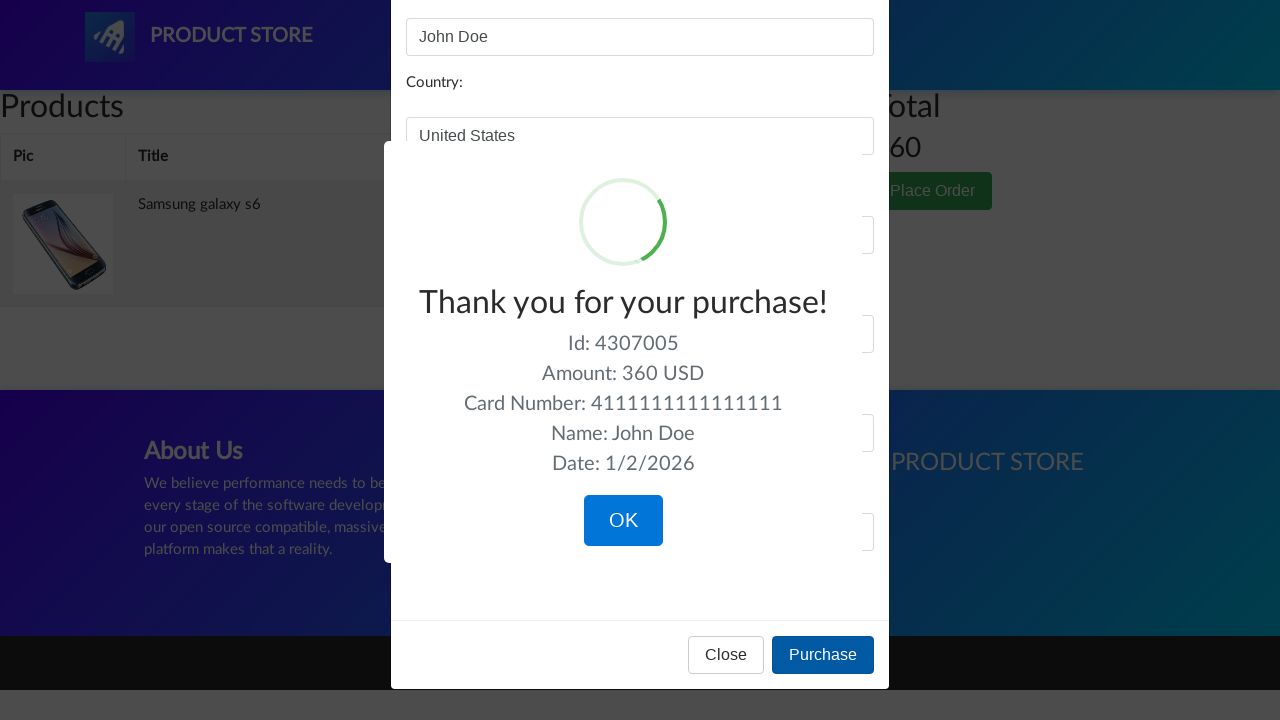

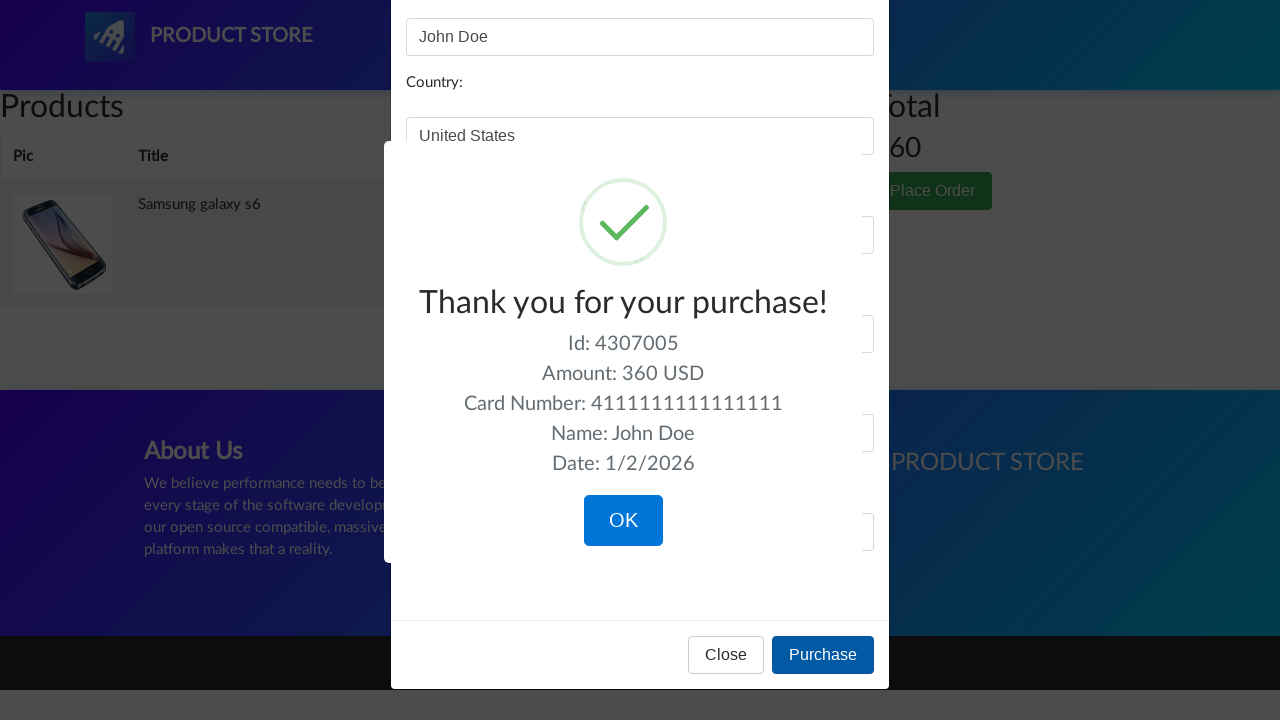